Tests that the filter apply button is initially disabled when opening filters

Starting URL: https://habr.com

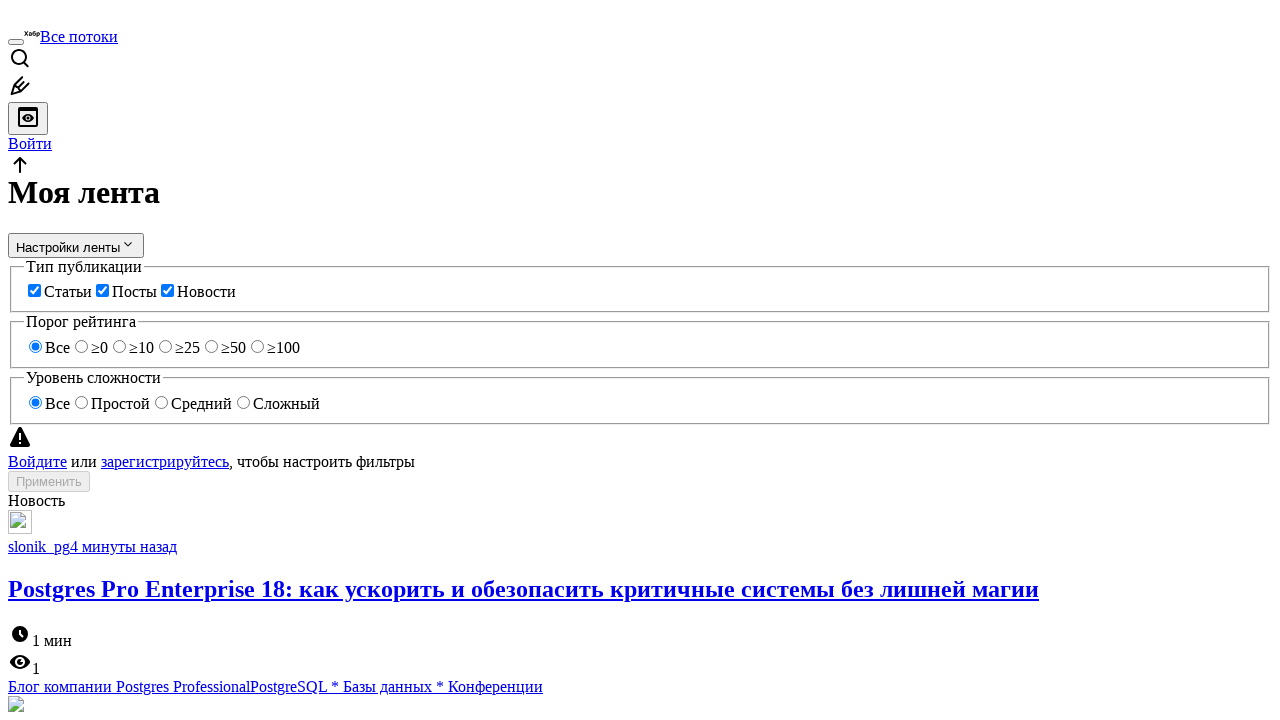

Clicked filters dropdown button to open filters at (76, 245) on button.tm-navigation-filters-spoiler__button
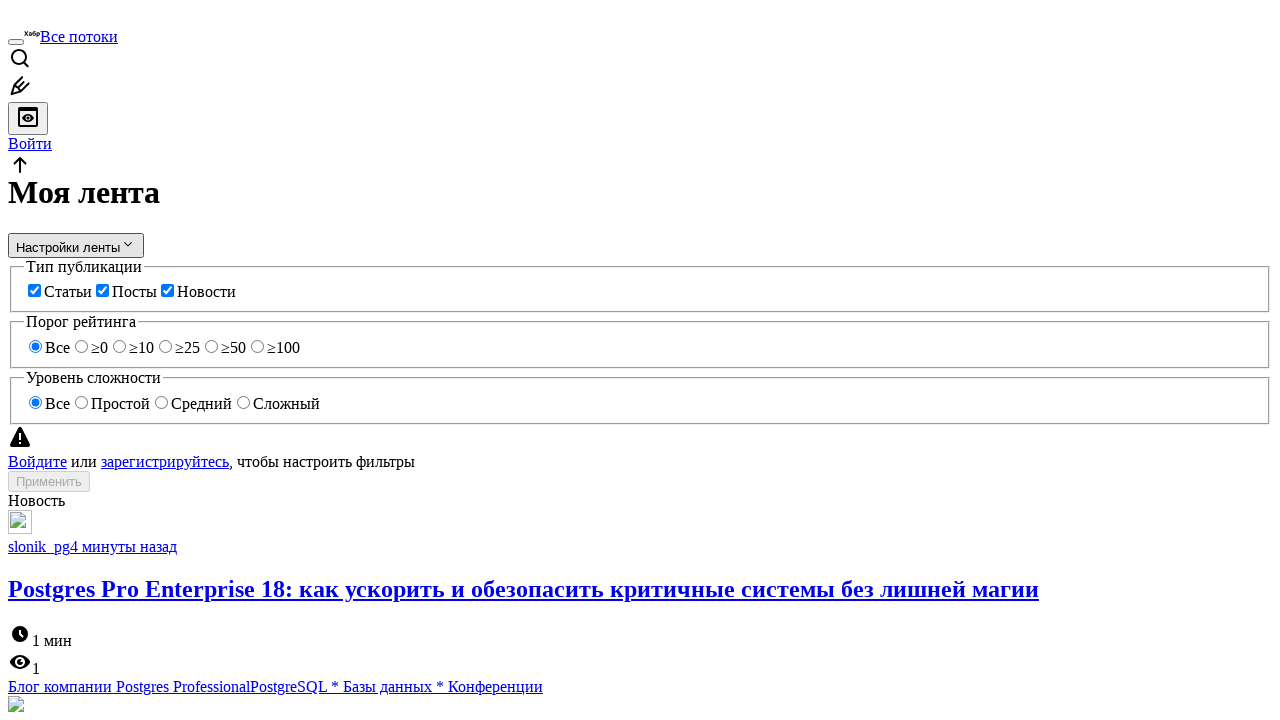

Filter apply button appeared on screen
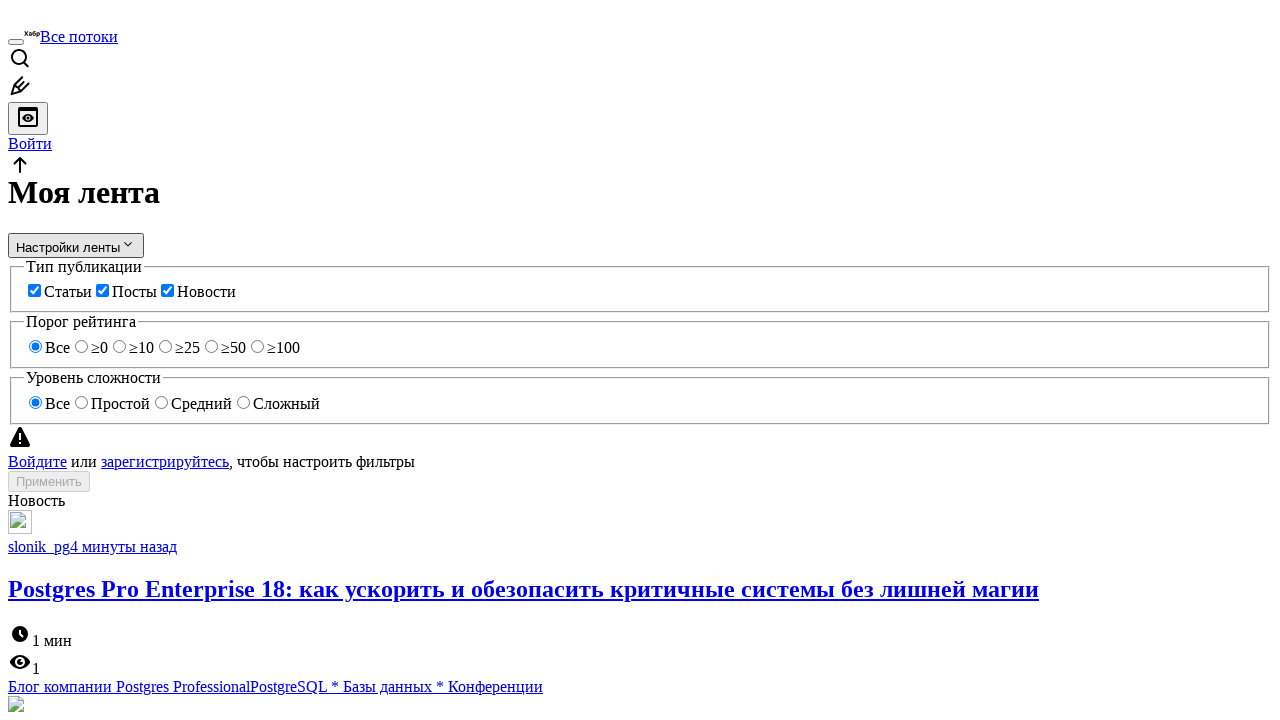

Verified that filter apply button is initially disabled
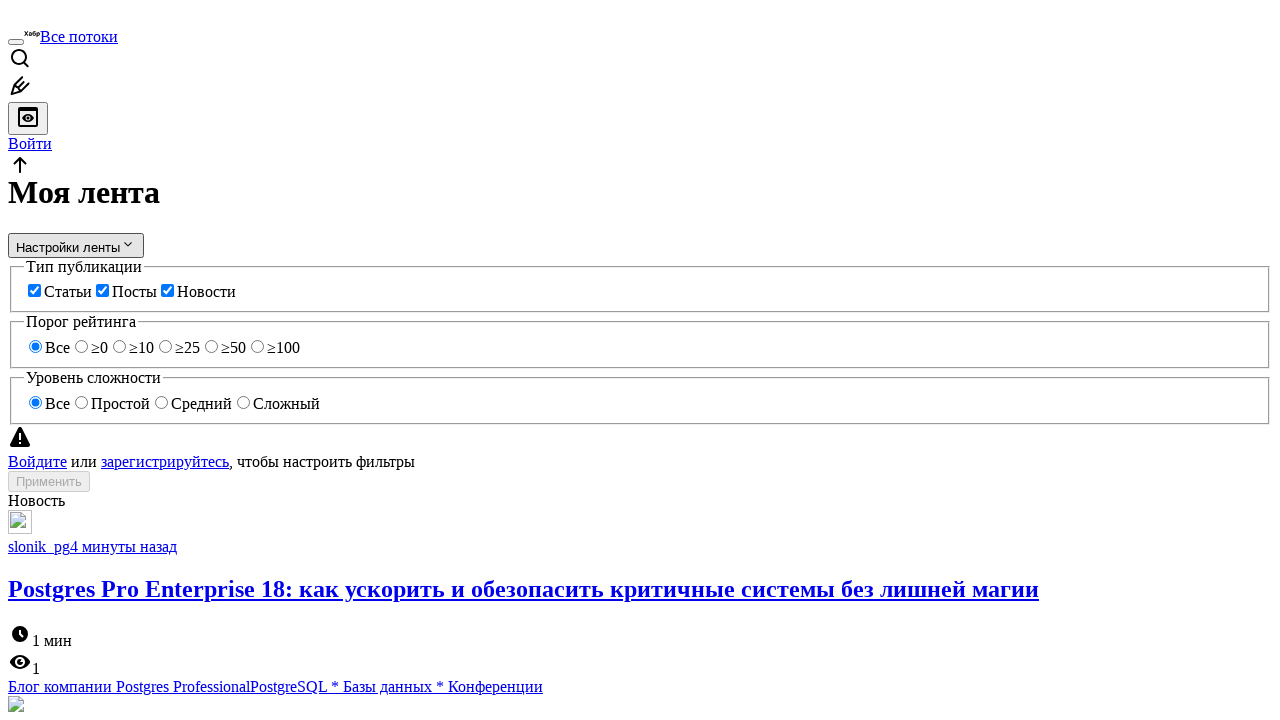

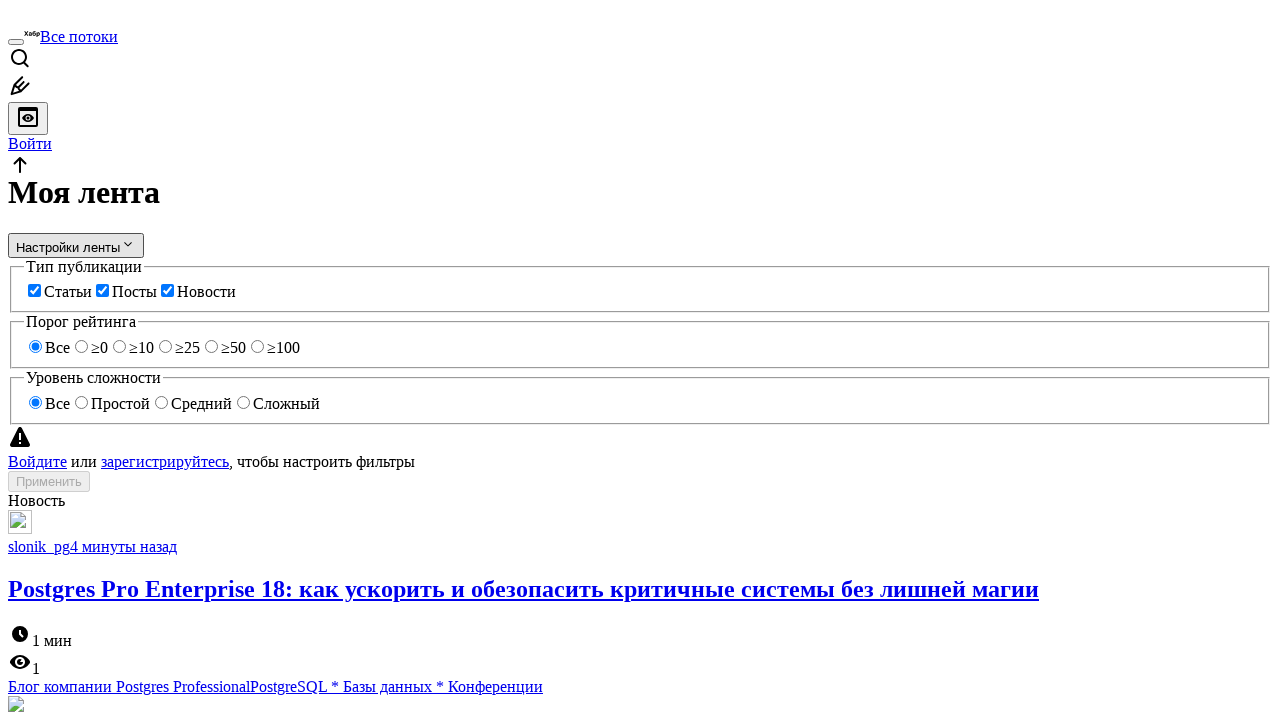